Tests that a button becomes visible after 5 seconds on the dynamic properties page, verifying dynamic element visibility behavior.

Starting URL: https://demoqa.com/dynamic-properties

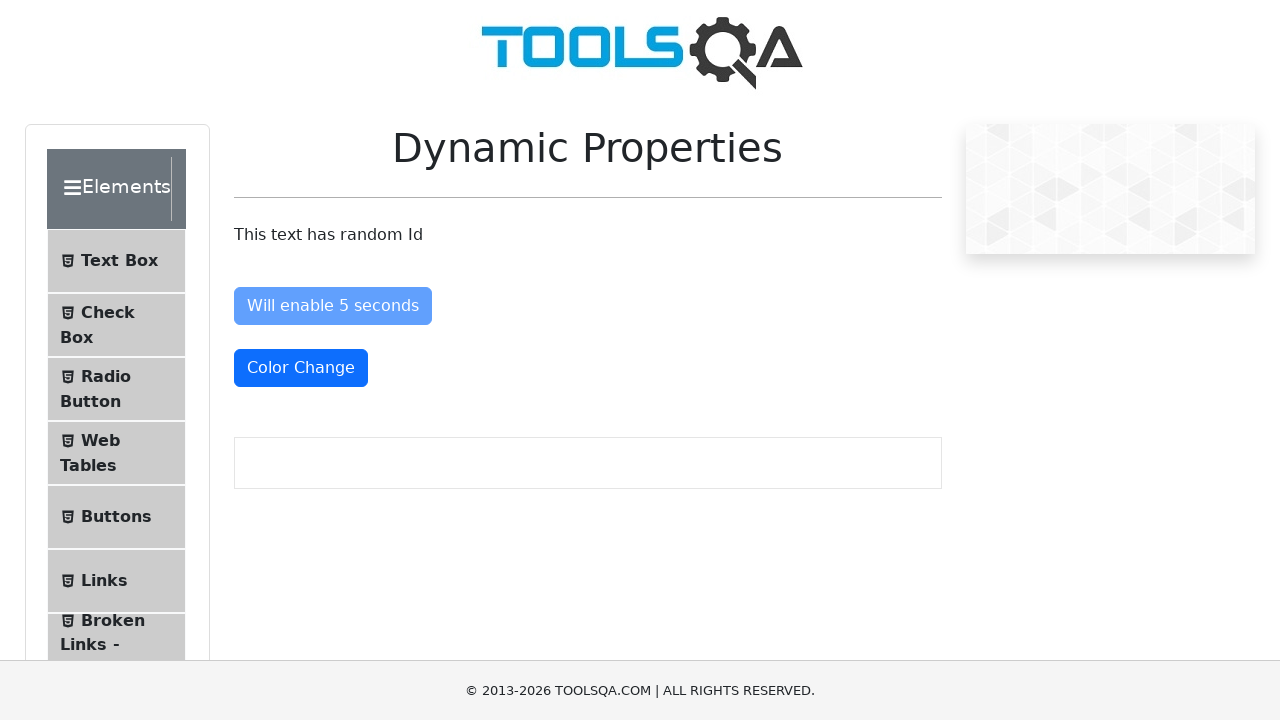

Waited for button with id='visibleAfter' to become visible (timeout: 10 seconds)
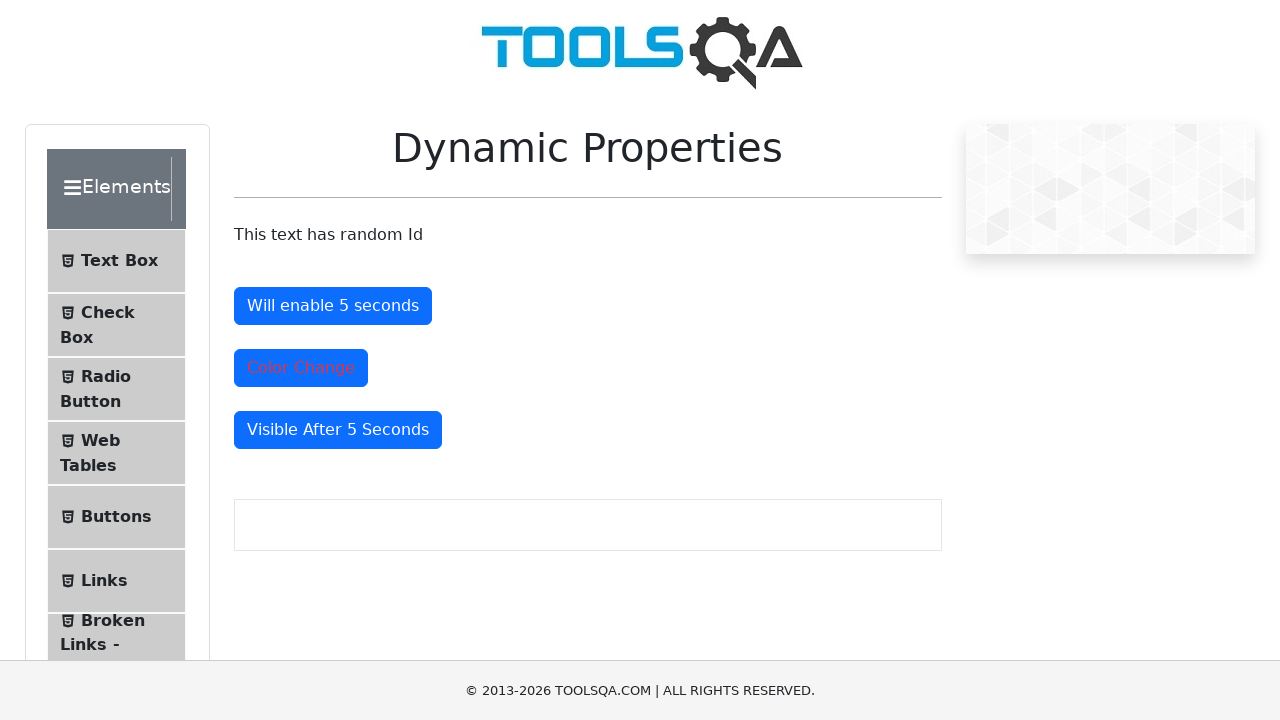

Verified that the 'Visible After 5 Seconds' button is now visible
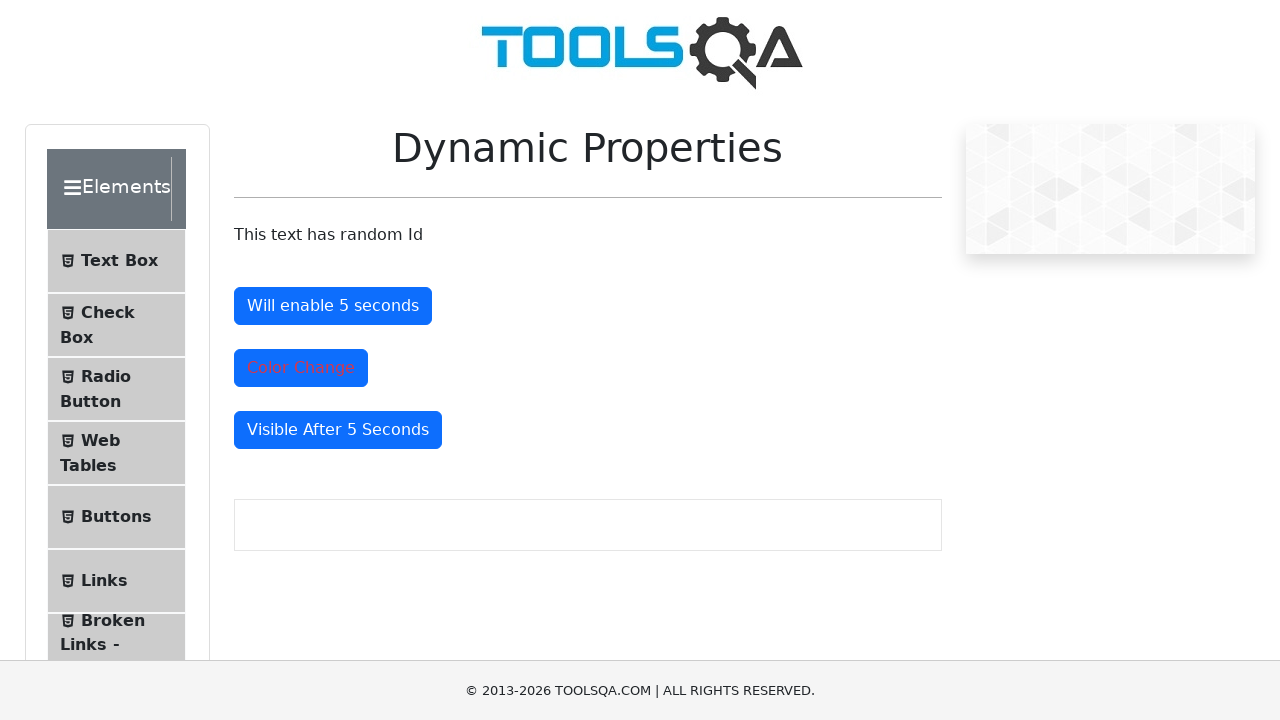

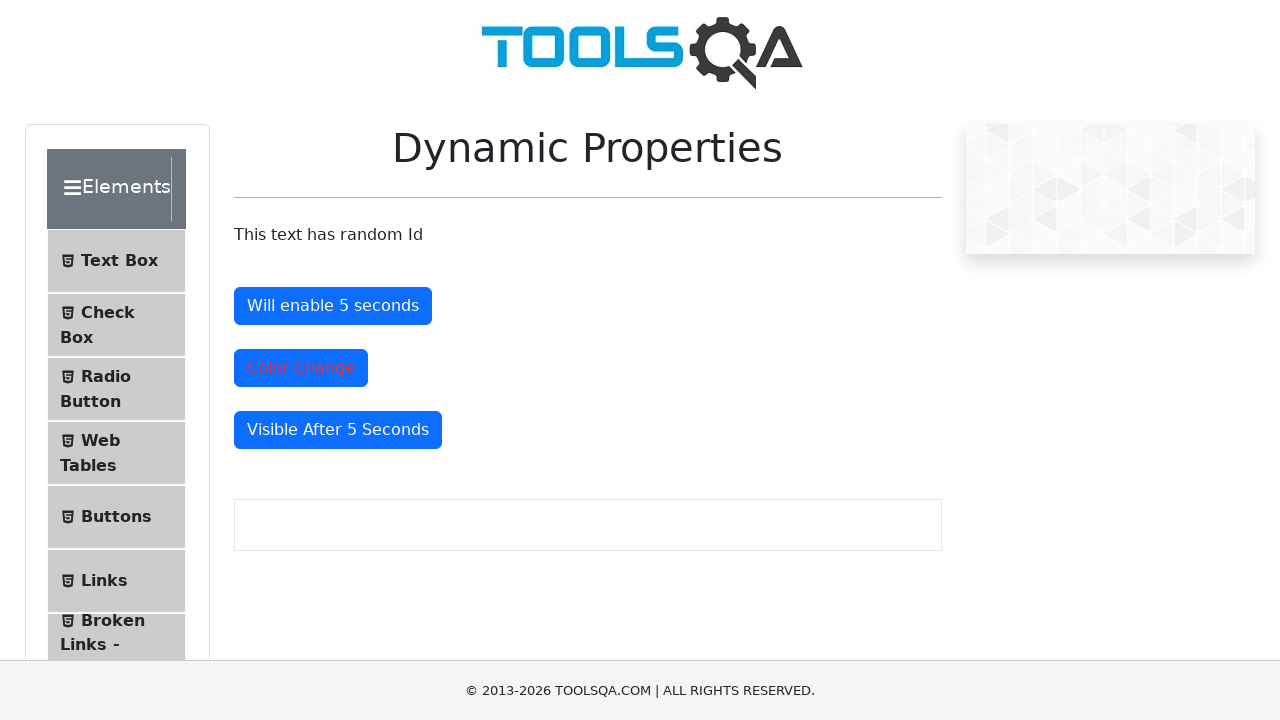